Searches for bags on Ajio website, applies filters for Men and Fashion Bags categories, then retrieves the count of available items

Starting URL: https://www.ajio.com/

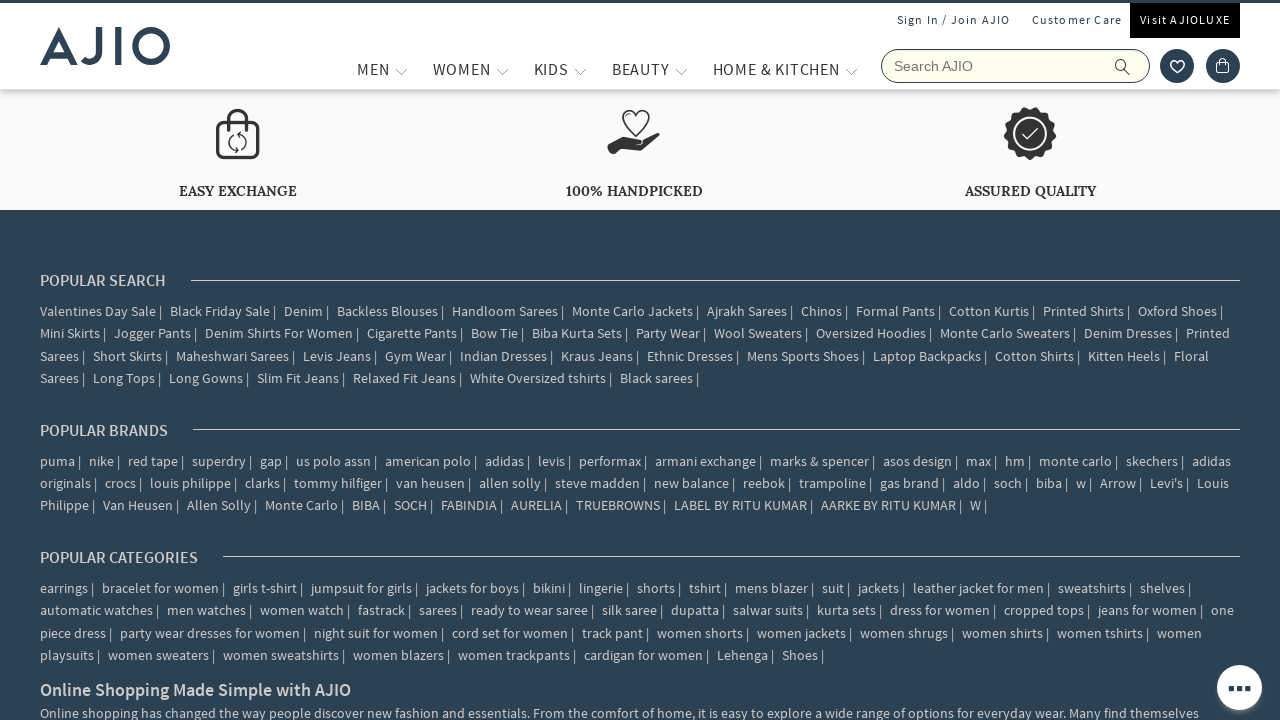

Filled search field with 'Bags' on input[name='searchVal']
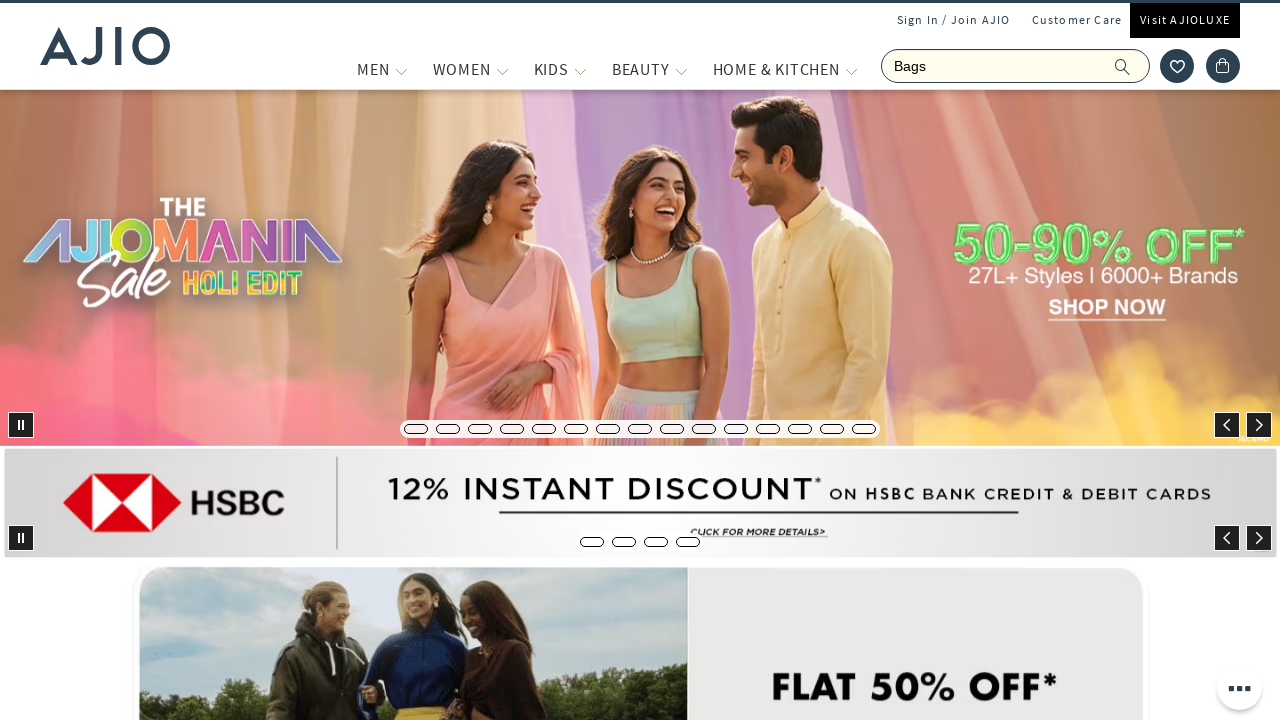

Pressed Enter to search for bags on input[name='searchVal']
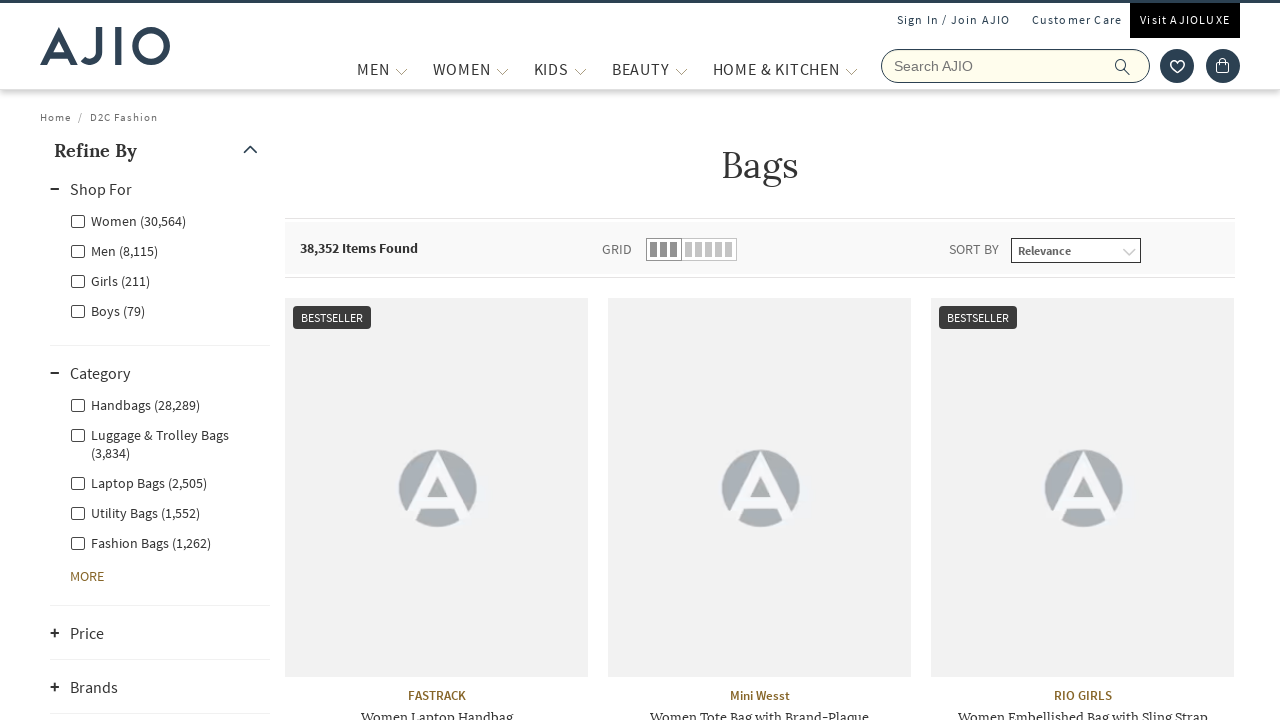

Waited for search results to load
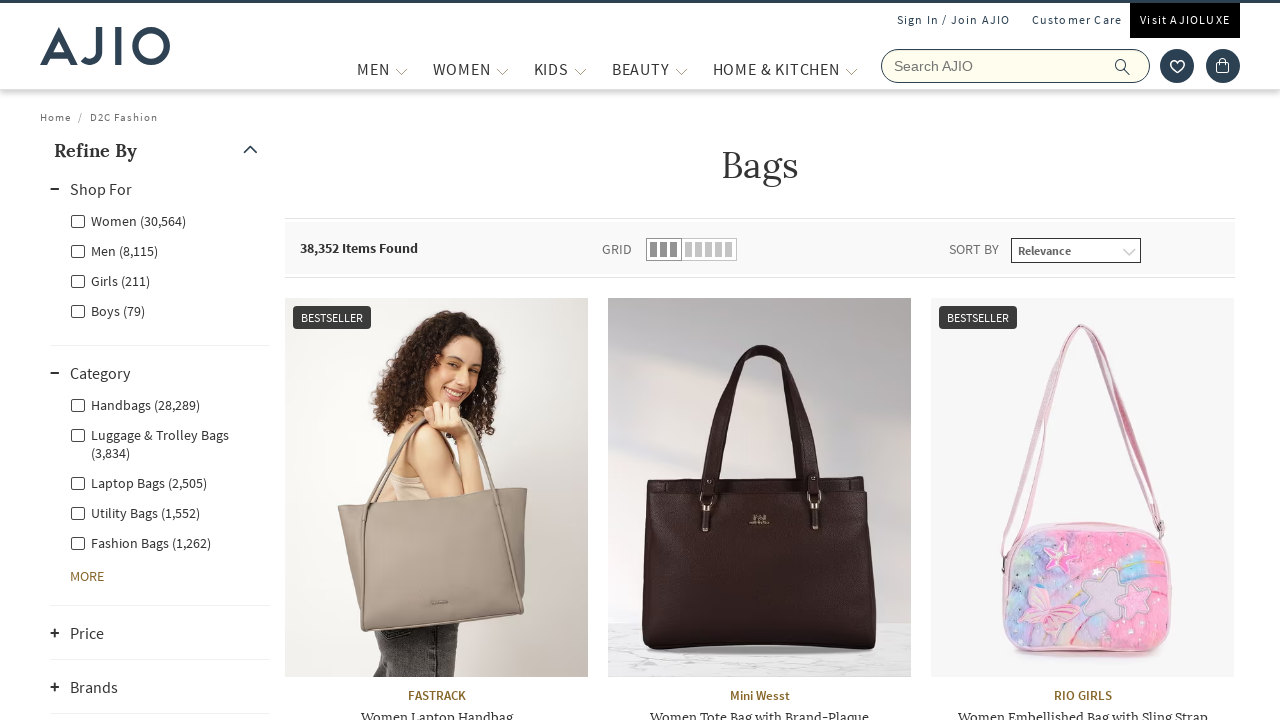

Clicked Men's category filter at (128, 220) on (//div[@class='facet-linkhead']//label)[1]
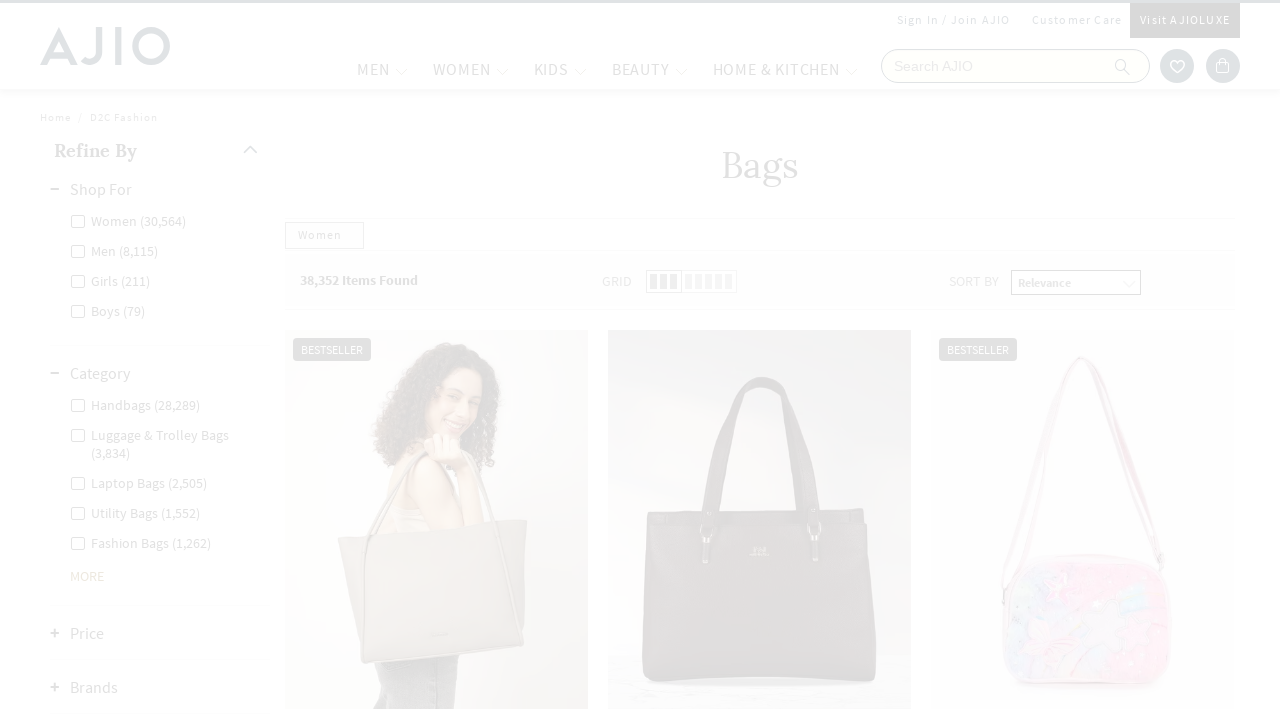

Waited for Men's filter to apply
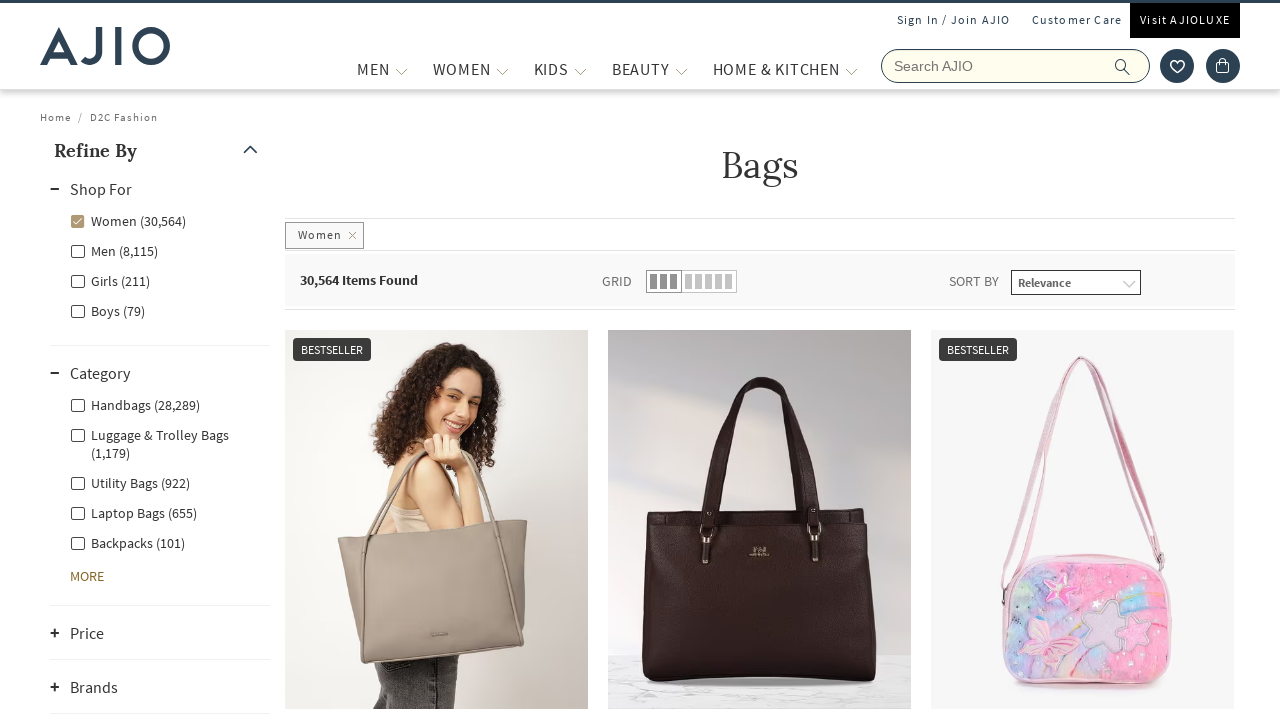

Clicked Fashion Bags filter at (108, 310) on (//div[@class='facet-linkhead']//label)[4]
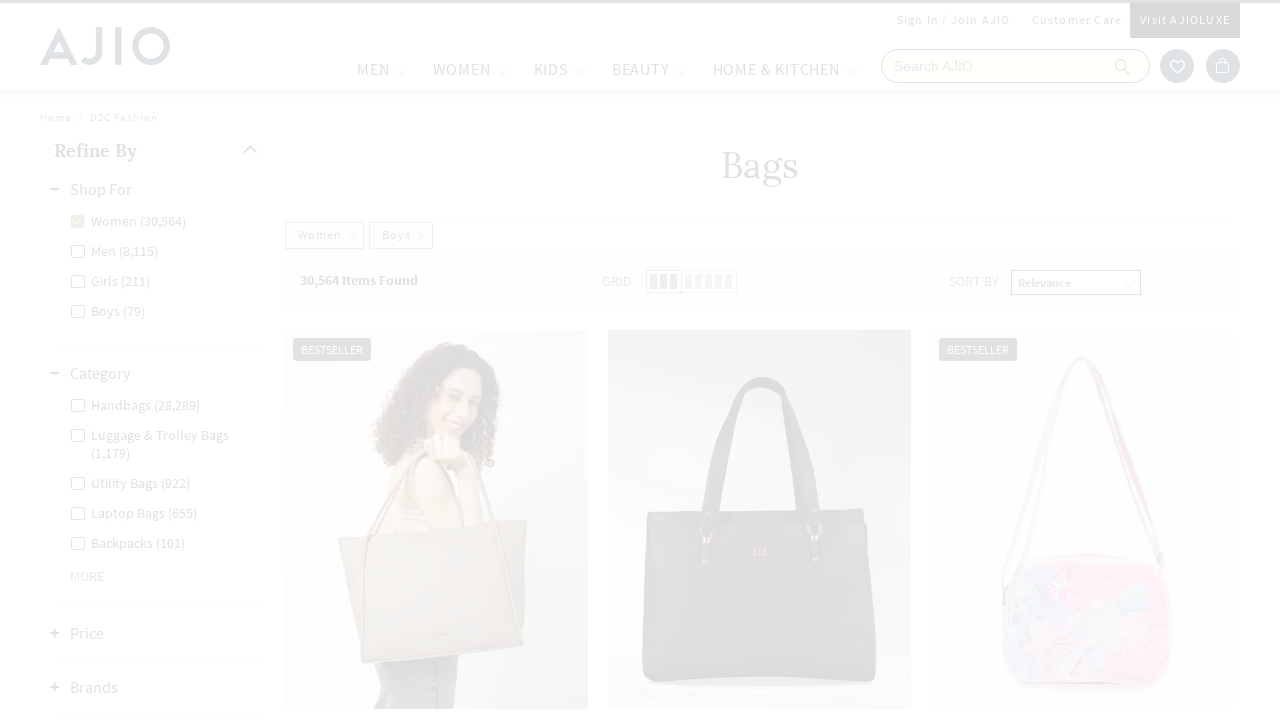

Waited for Fashion Bags filter to apply
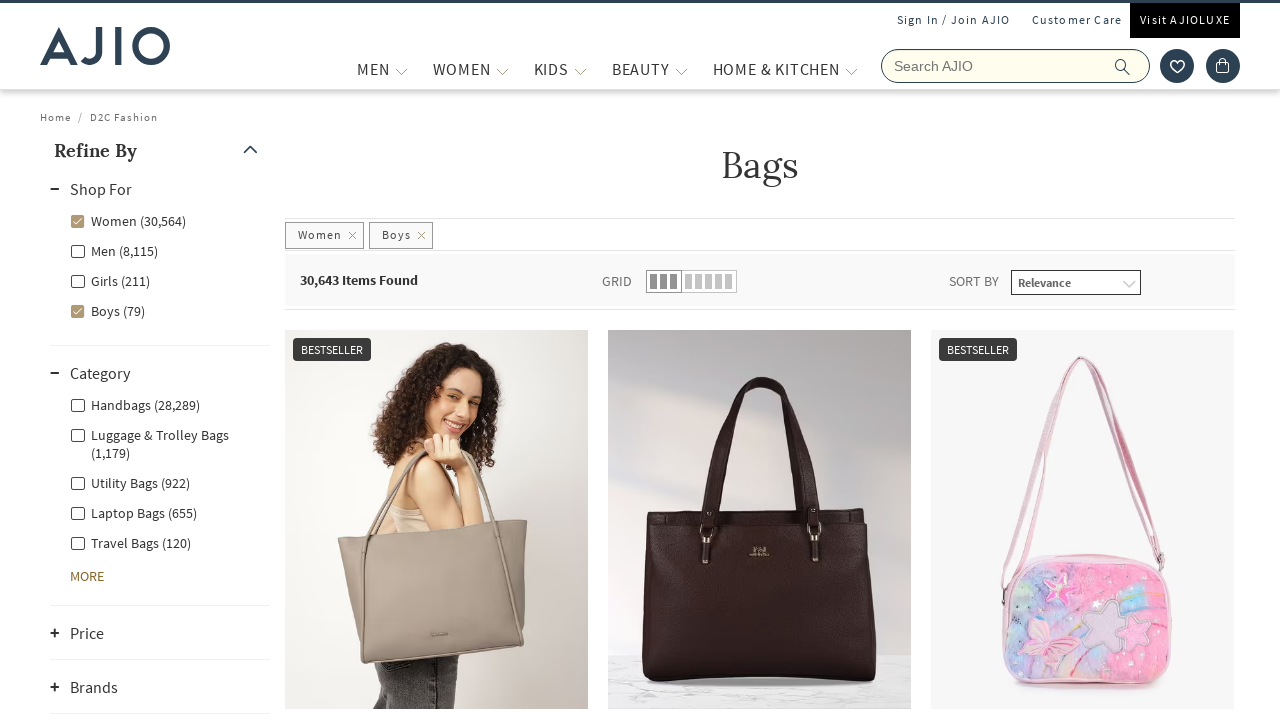

Filtered results loaded with item count selector
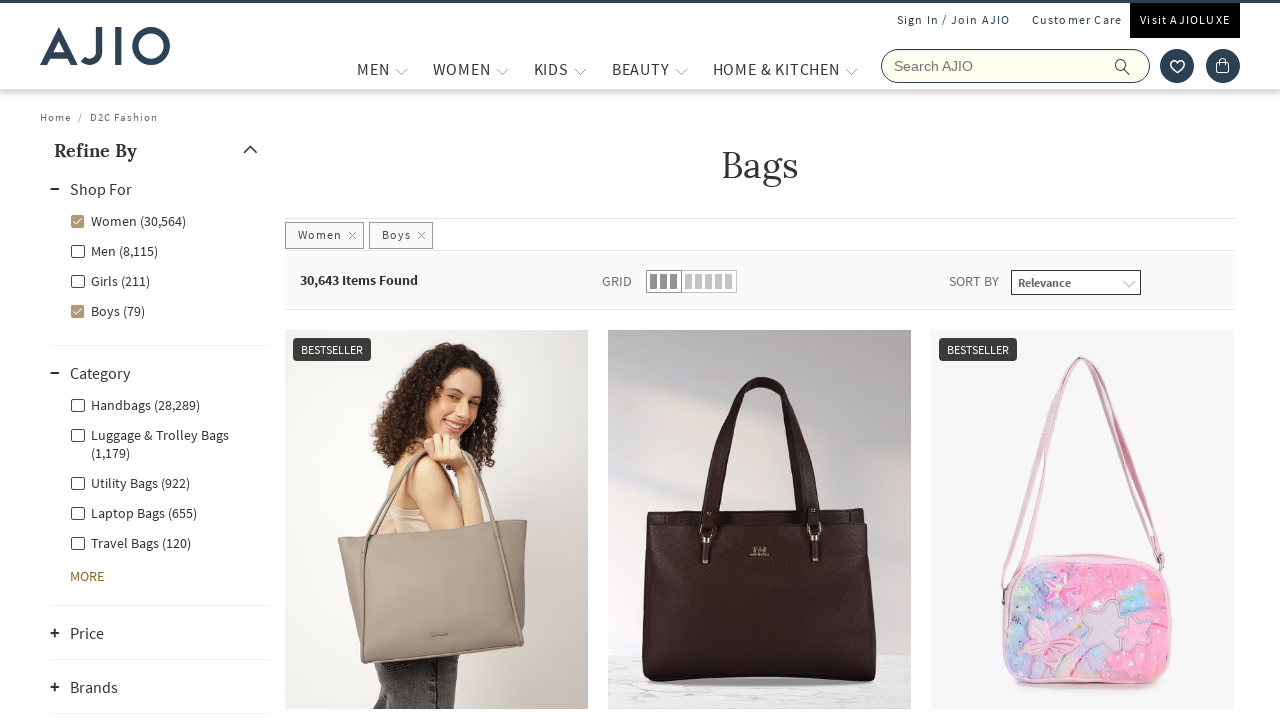

Verified brand names are displayed on filtered results
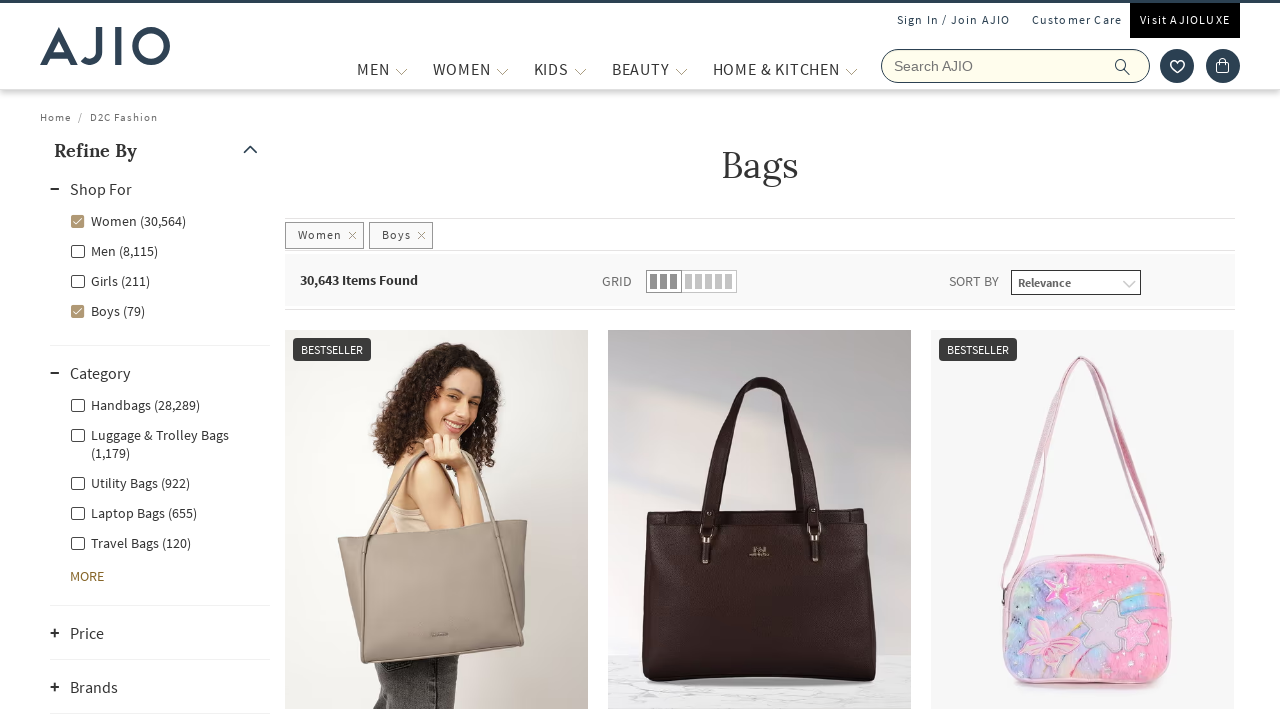

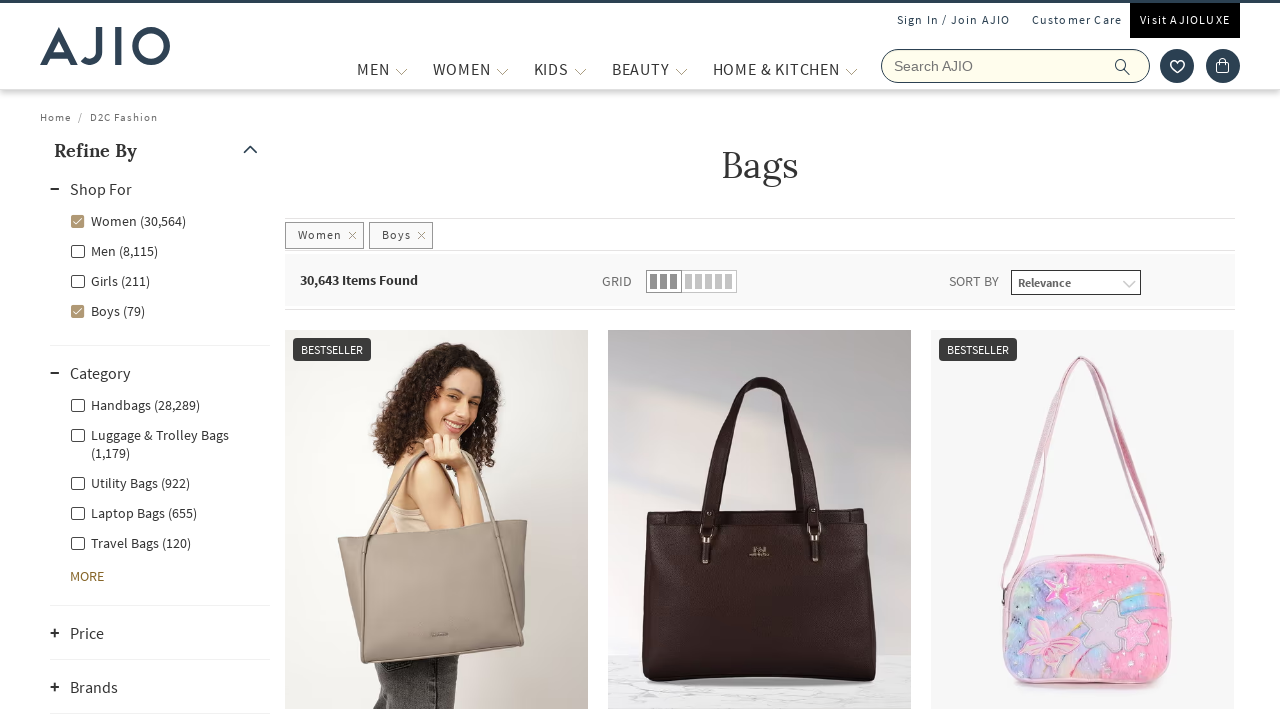